Tests that edits are cancelled when pressing Escape key

Starting URL: https://demo.playwright.dev/todomvc

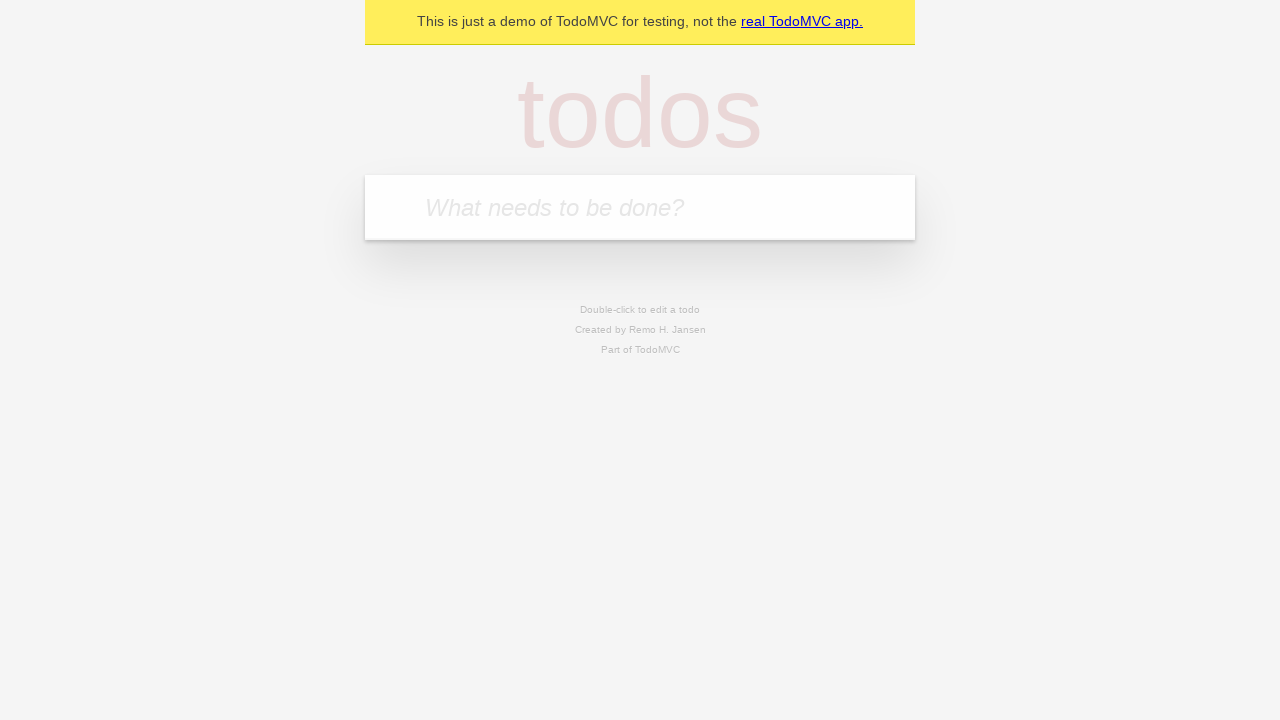

Filled todo input with 'buy some cheese' on internal:attr=[placeholder="What needs to be done?"i]
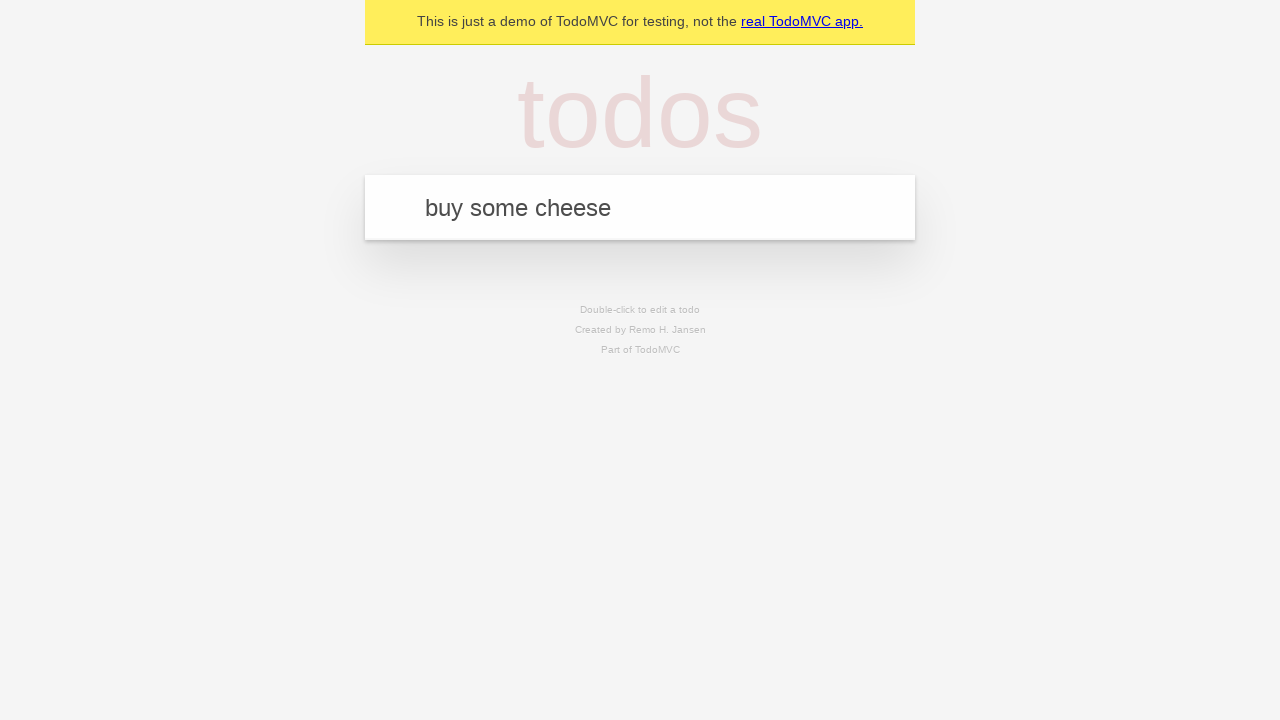

Pressed Enter to create first todo on internal:attr=[placeholder="What needs to be done?"i]
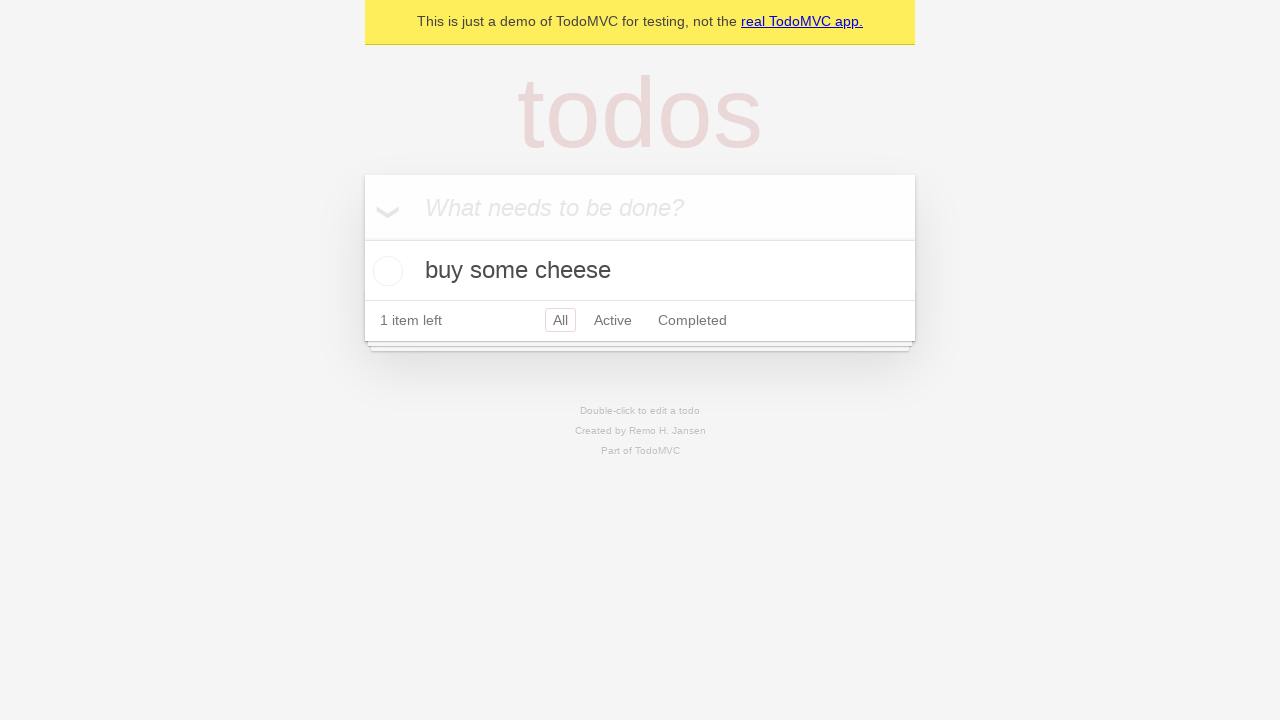

Filled todo input with 'feed the cat' on internal:attr=[placeholder="What needs to be done?"i]
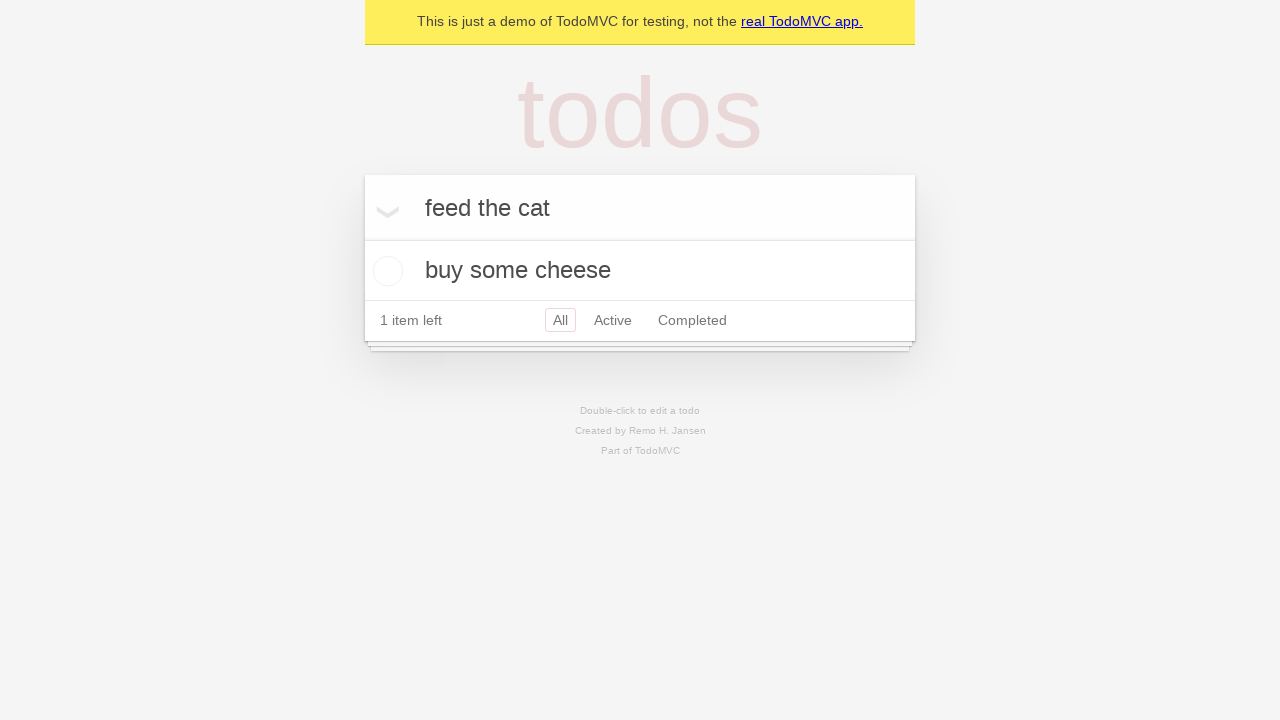

Pressed Enter to create second todo on internal:attr=[placeholder="What needs to be done?"i]
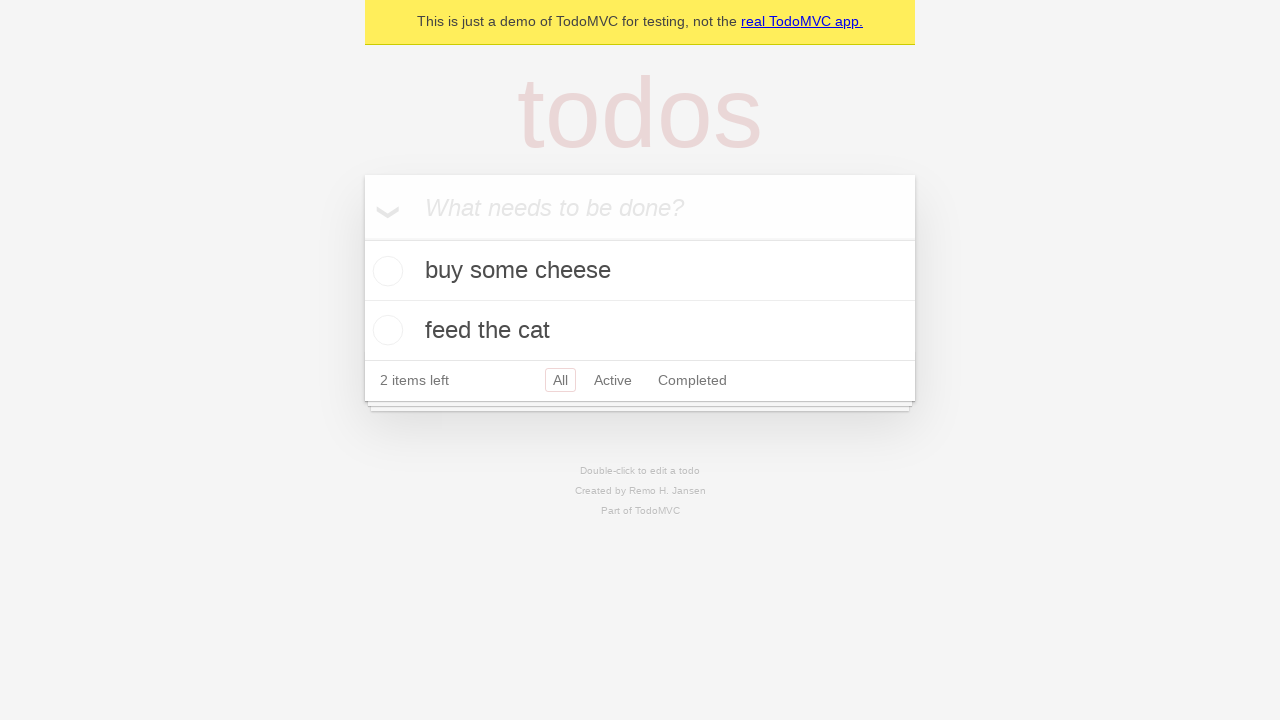

Filled todo input with 'book a doctors appointment' on internal:attr=[placeholder="What needs to be done?"i]
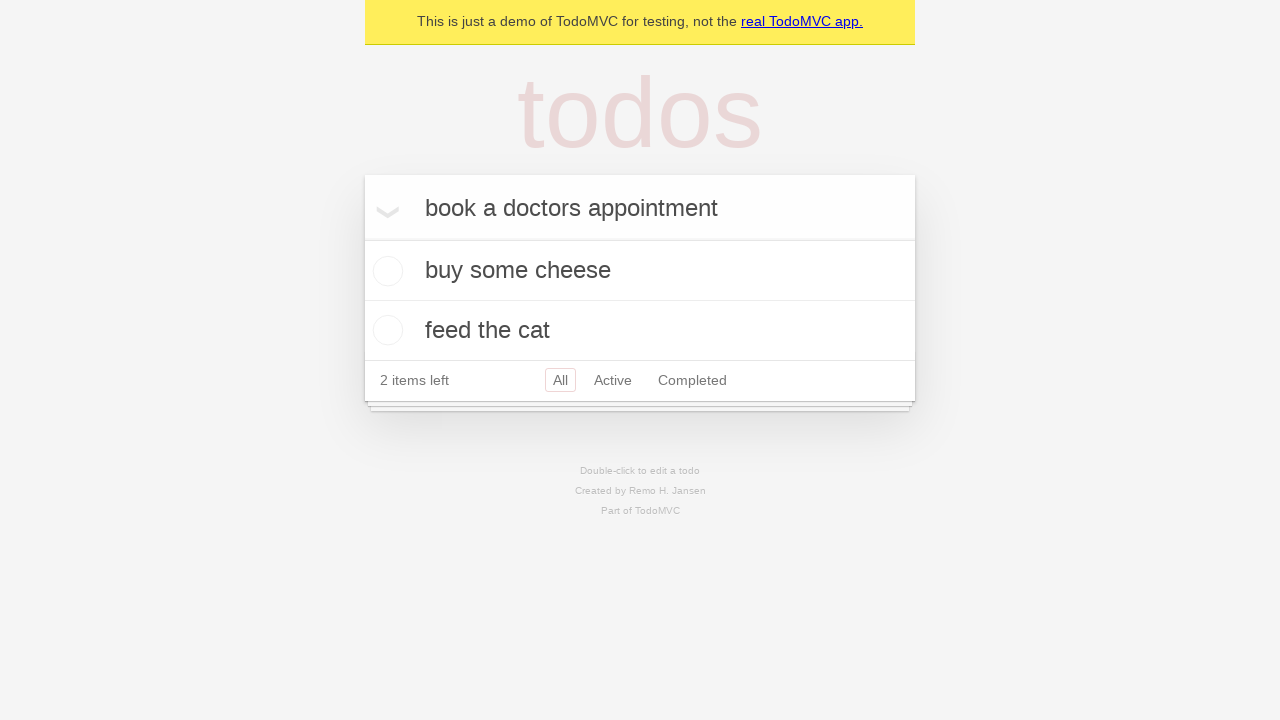

Pressed Enter to create third todo on internal:attr=[placeholder="What needs to be done?"i]
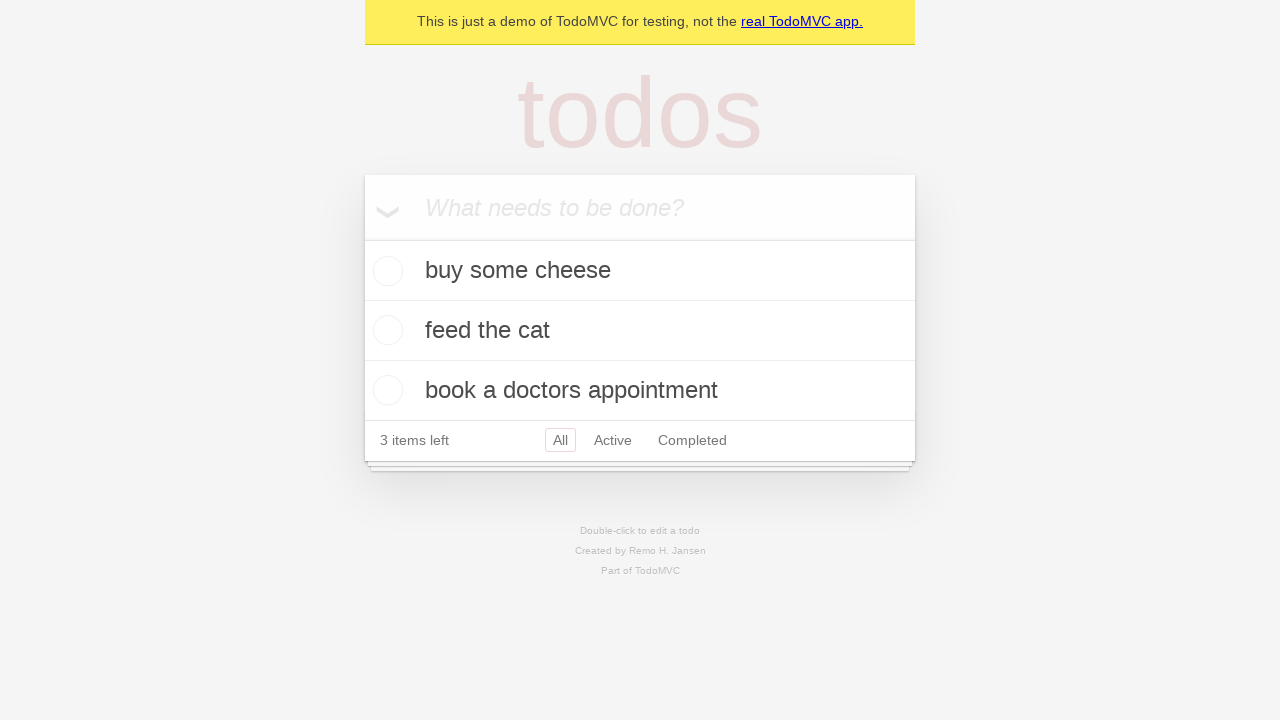

Double-clicked second todo item to enter edit mode at (640, 331) on internal:testid=[data-testid="todo-item"s] >> nth=1
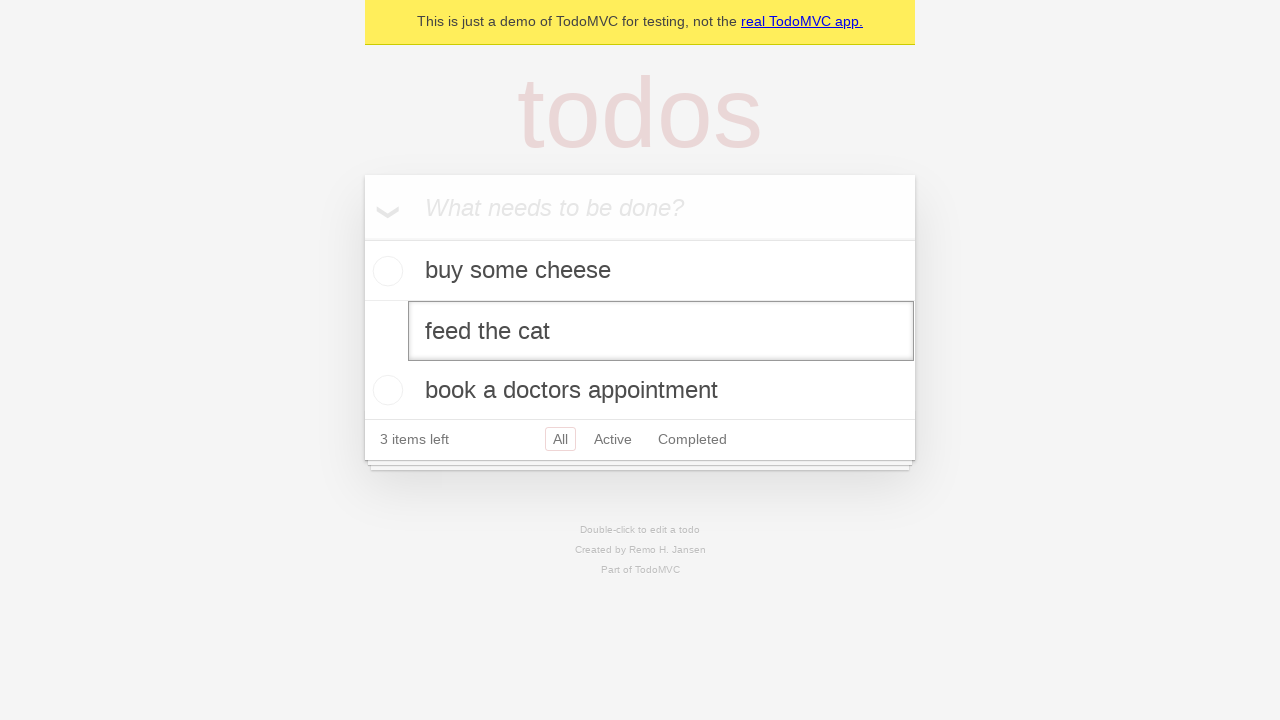

Filled edit textbox with 'buy some sausages' on internal:testid=[data-testid="todo-item"s] >> nth=1 >> internal:role=textbox[nam
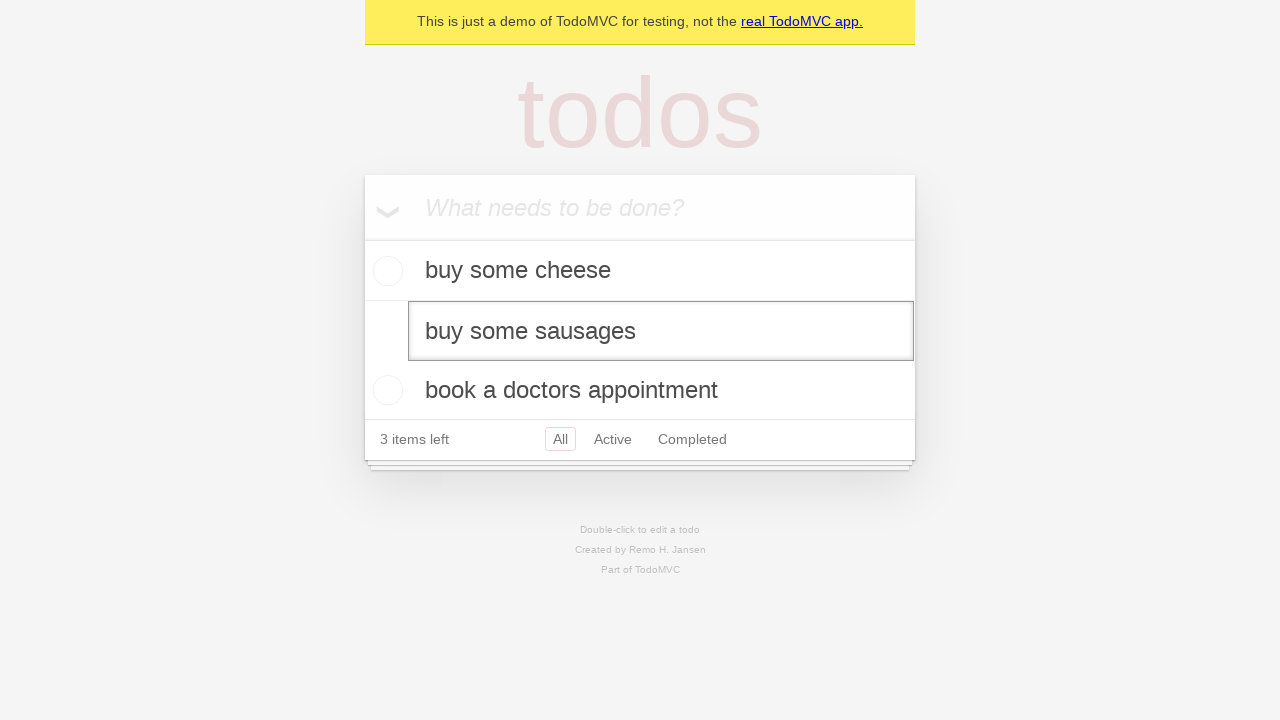

Pressed Escape key to cancel edits on internal:testid=[data-testid="todo-item"s] >> nth=1 >> internal:role=textbox[nam
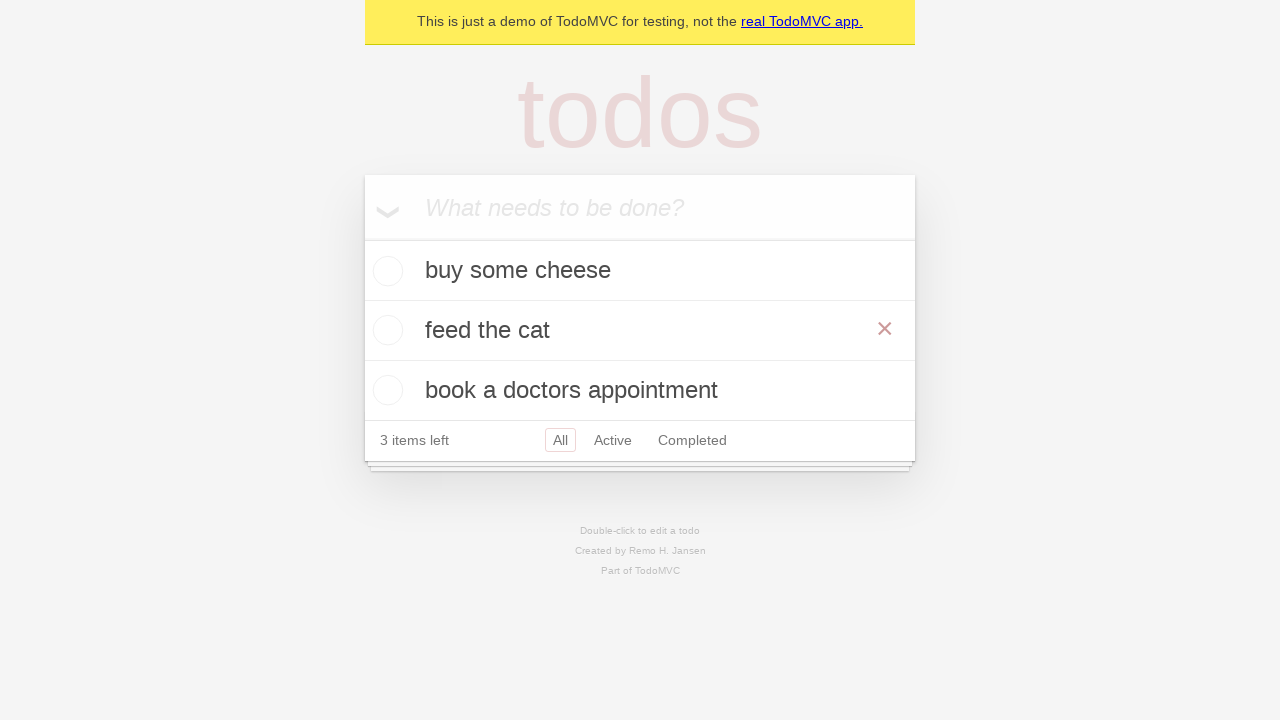

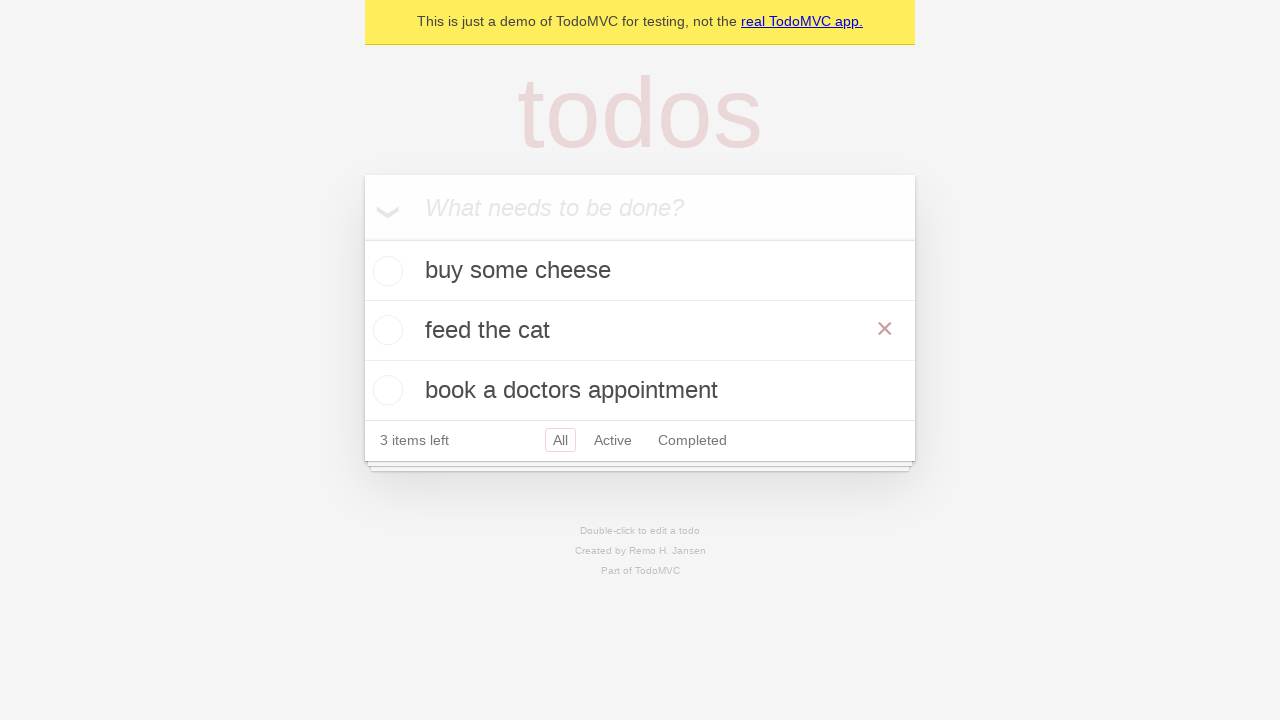